Navigates to GoDaddy India homepage and verifies that the page title and URL match expected values

Starting URL: https://www.godaddy.com/en-in

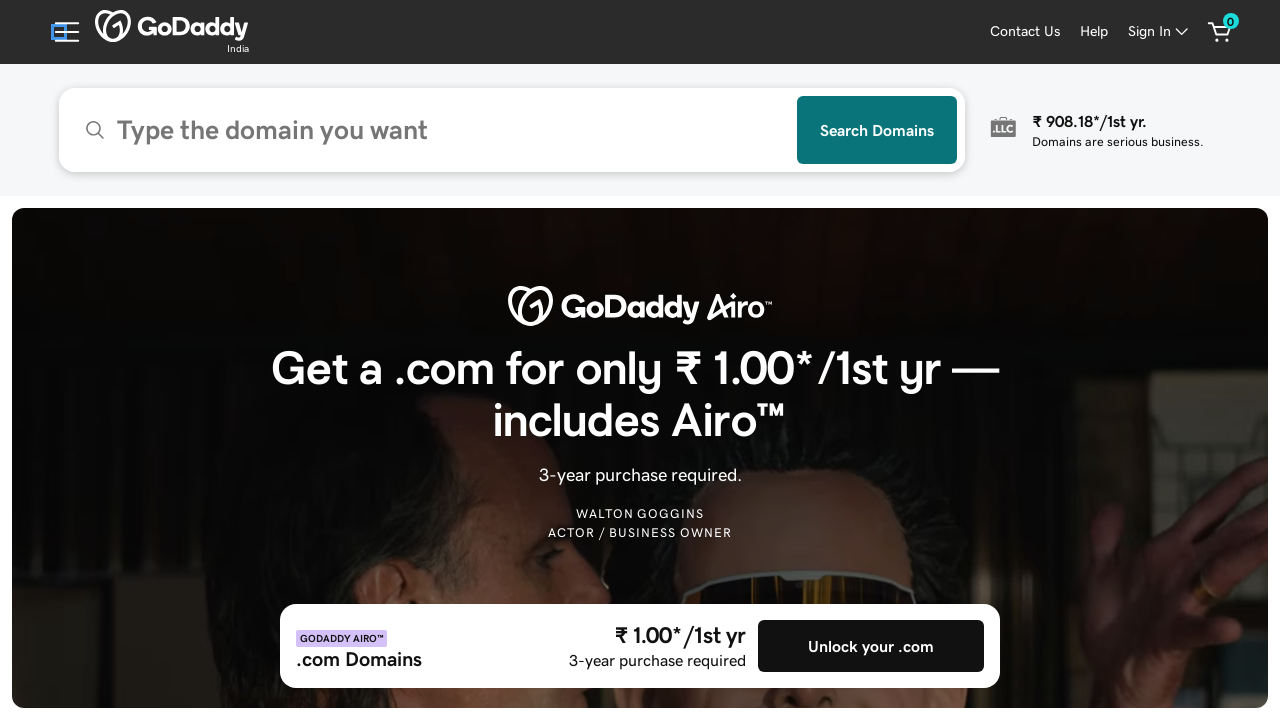

Retrieved page title
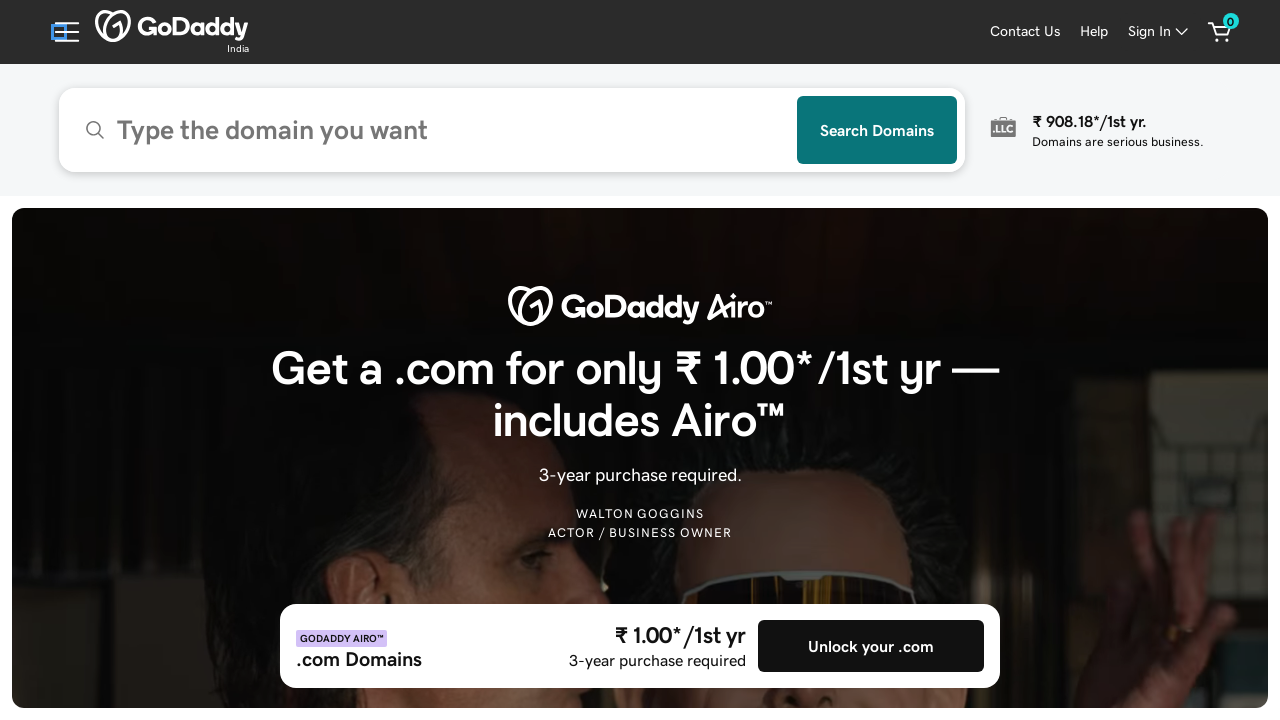

Verified page title matches expected value
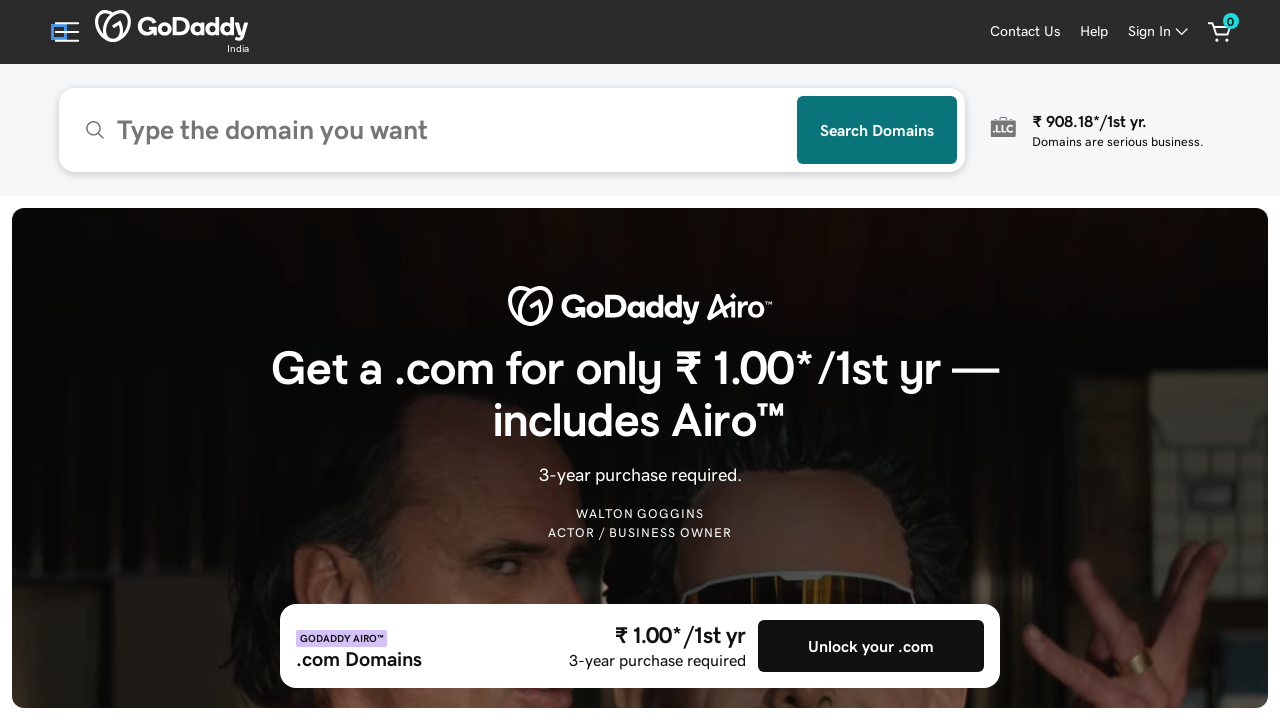

Retrieved current page URL
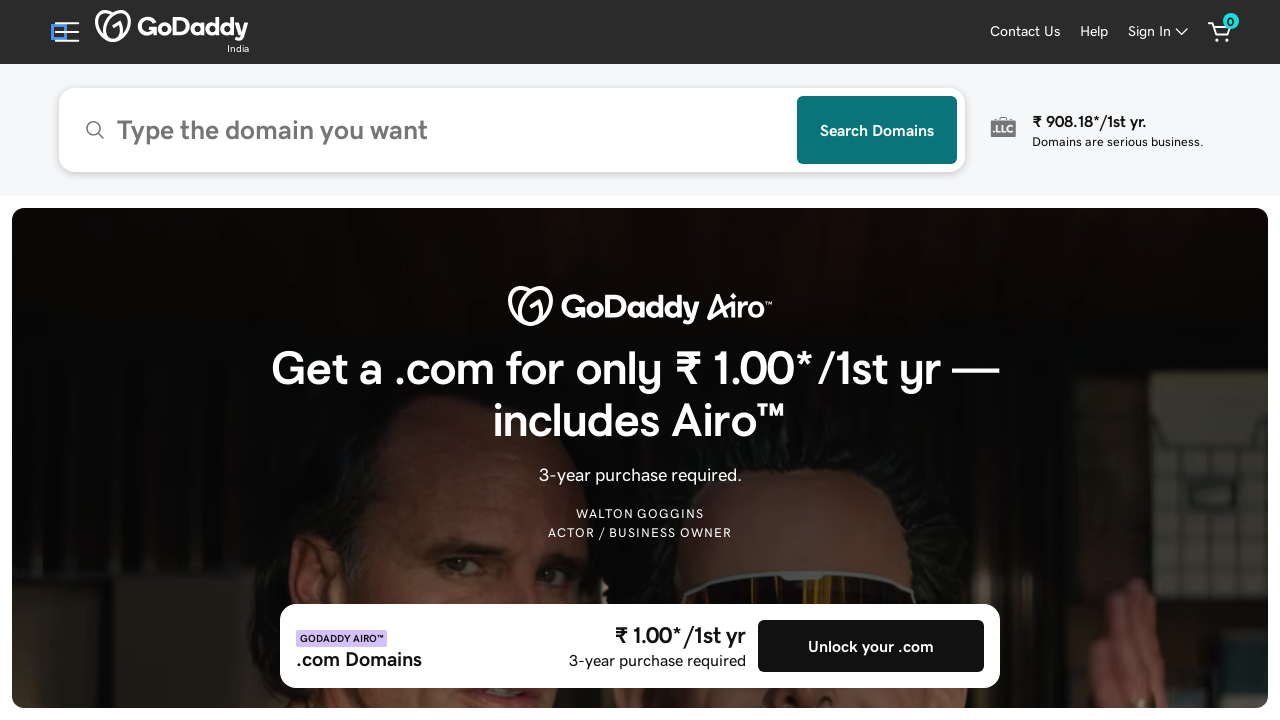

Verified page URL matches expected value
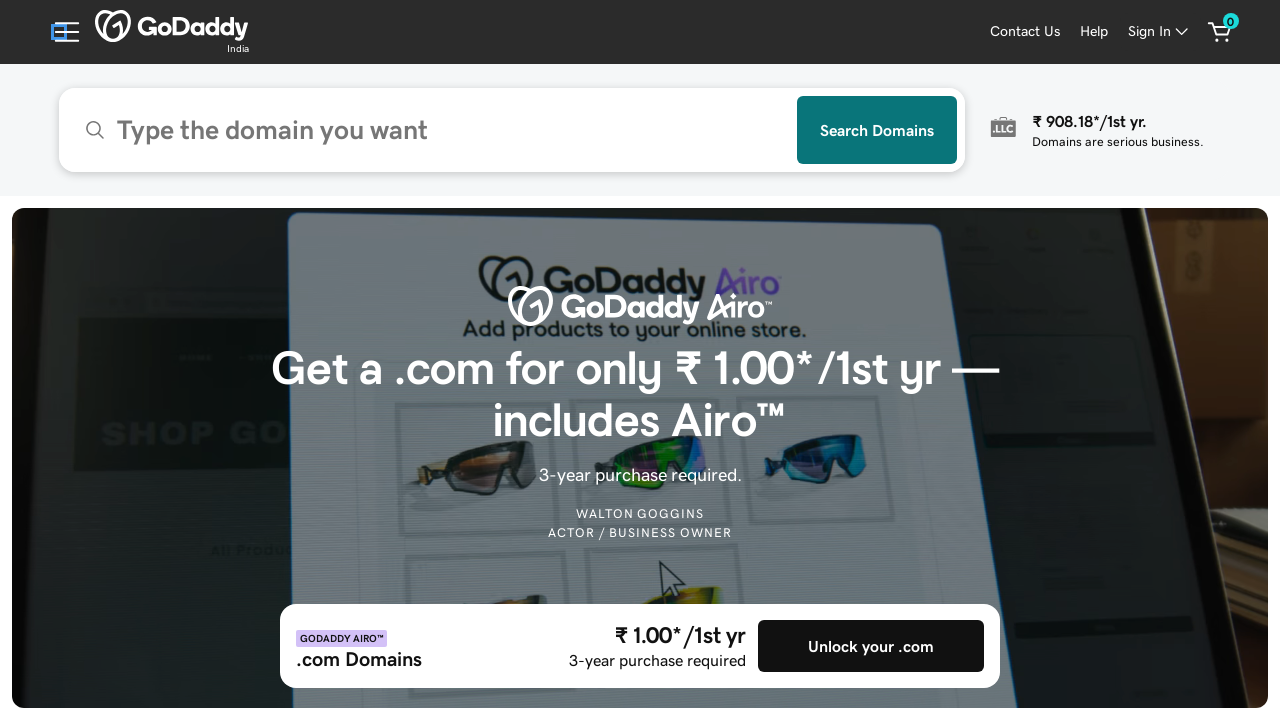

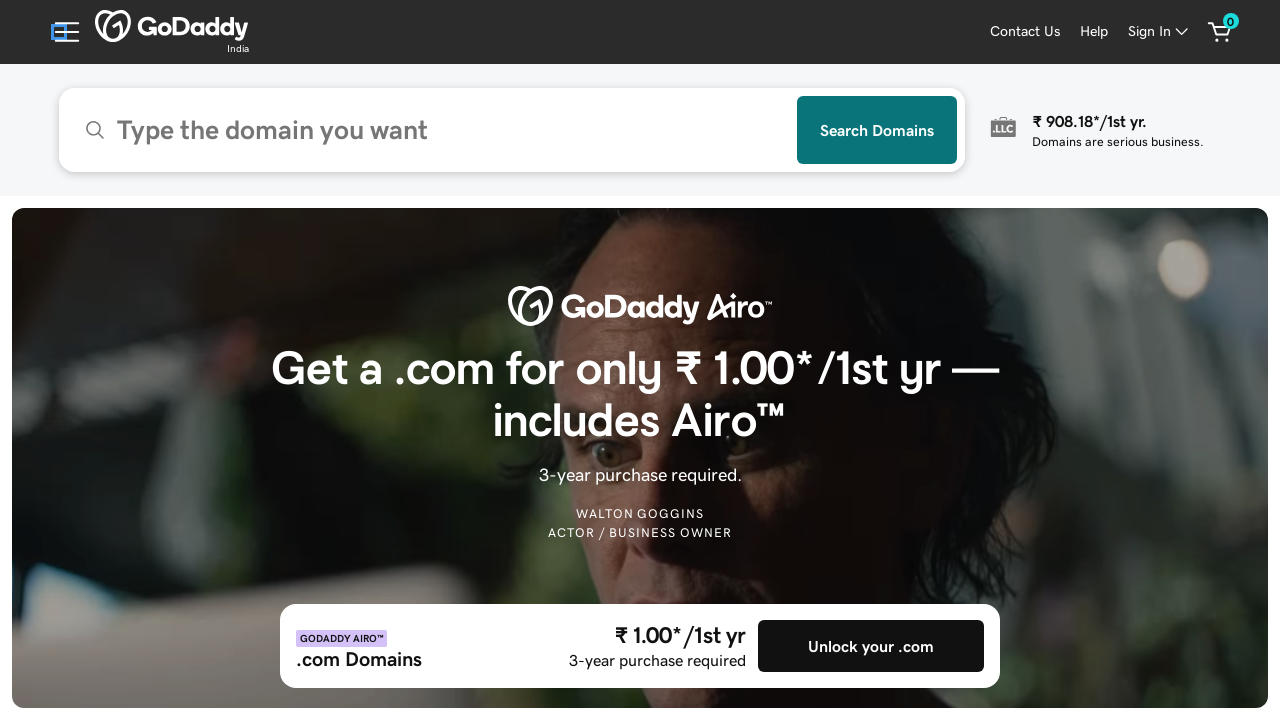